Adds a new todo item and marks it with a star to highlight it

Starting URL: https://devmountain.github.io/qa_todos/

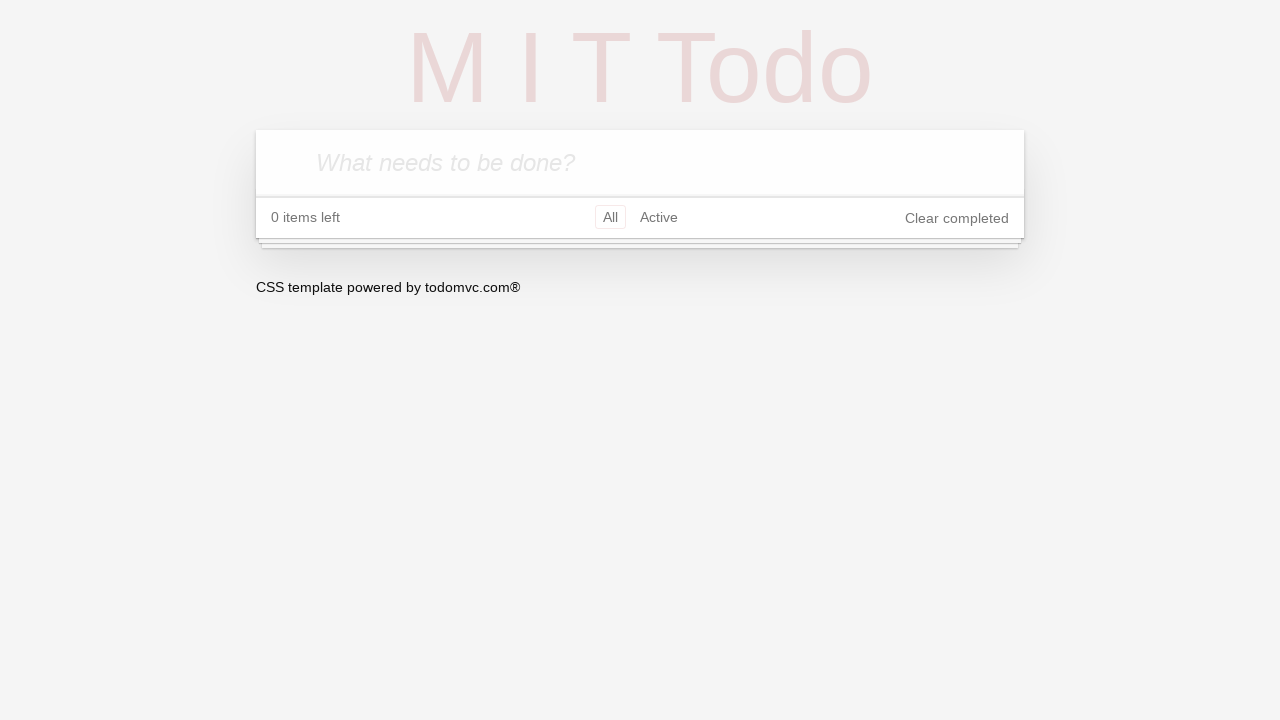

Waited for todo input field to load
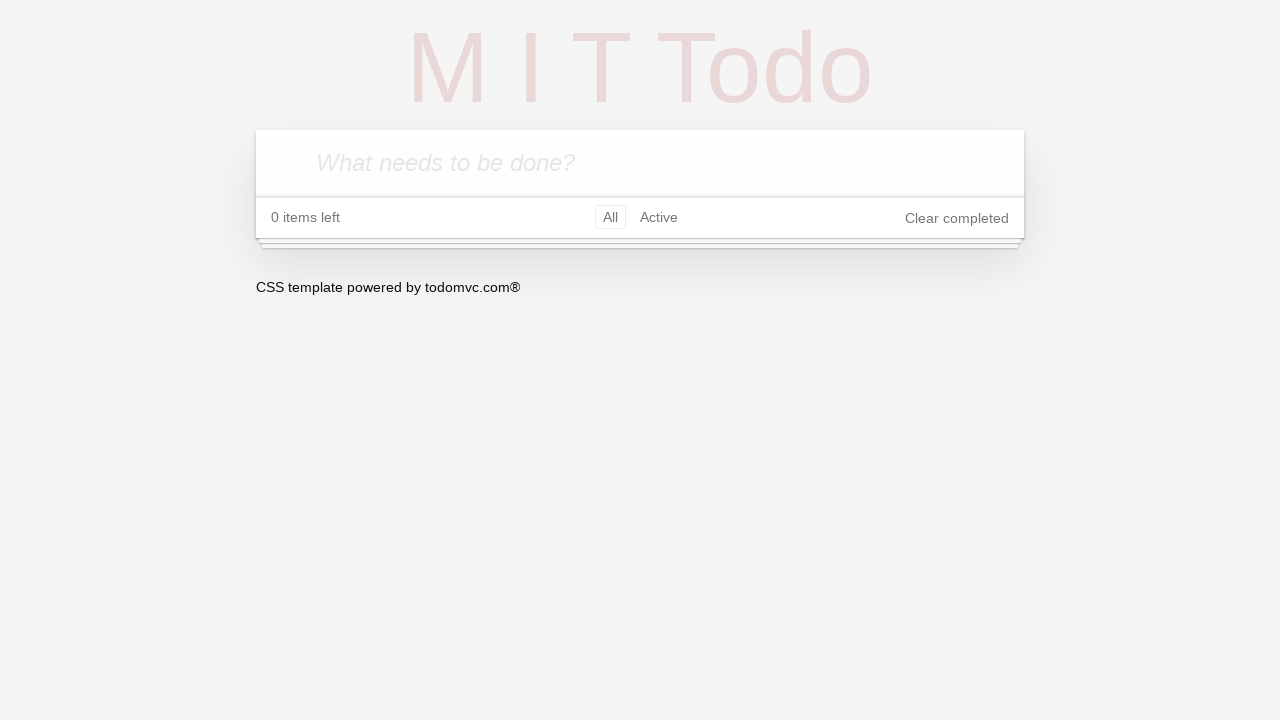

Filled todo input field with 'Test To-Do' on .new-todo
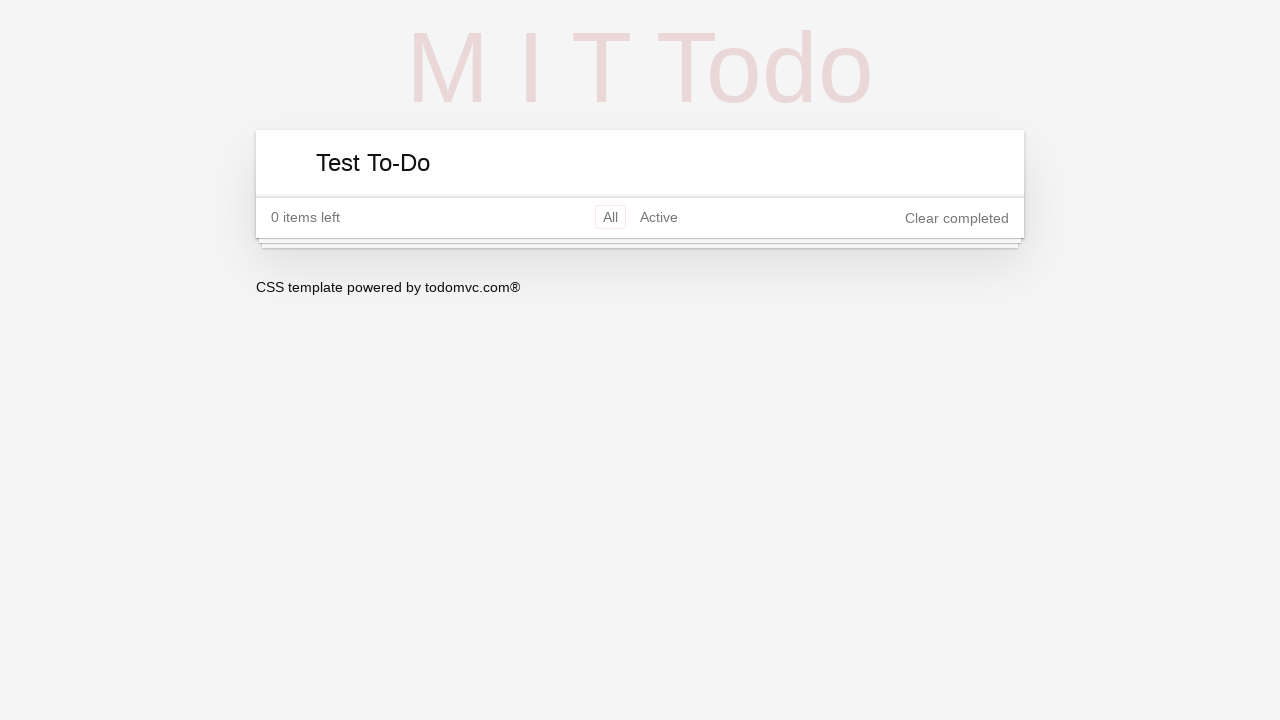

Pressed Enter to add the todo item on .new-todo
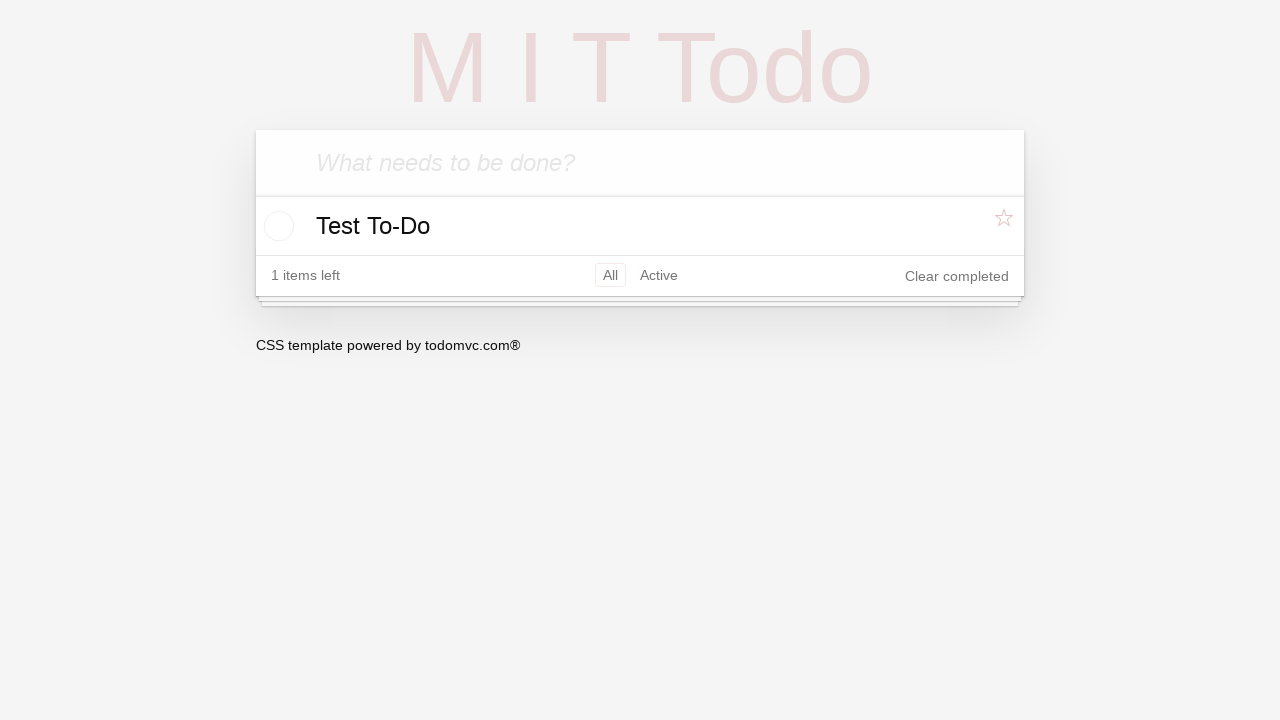

Located all todo items
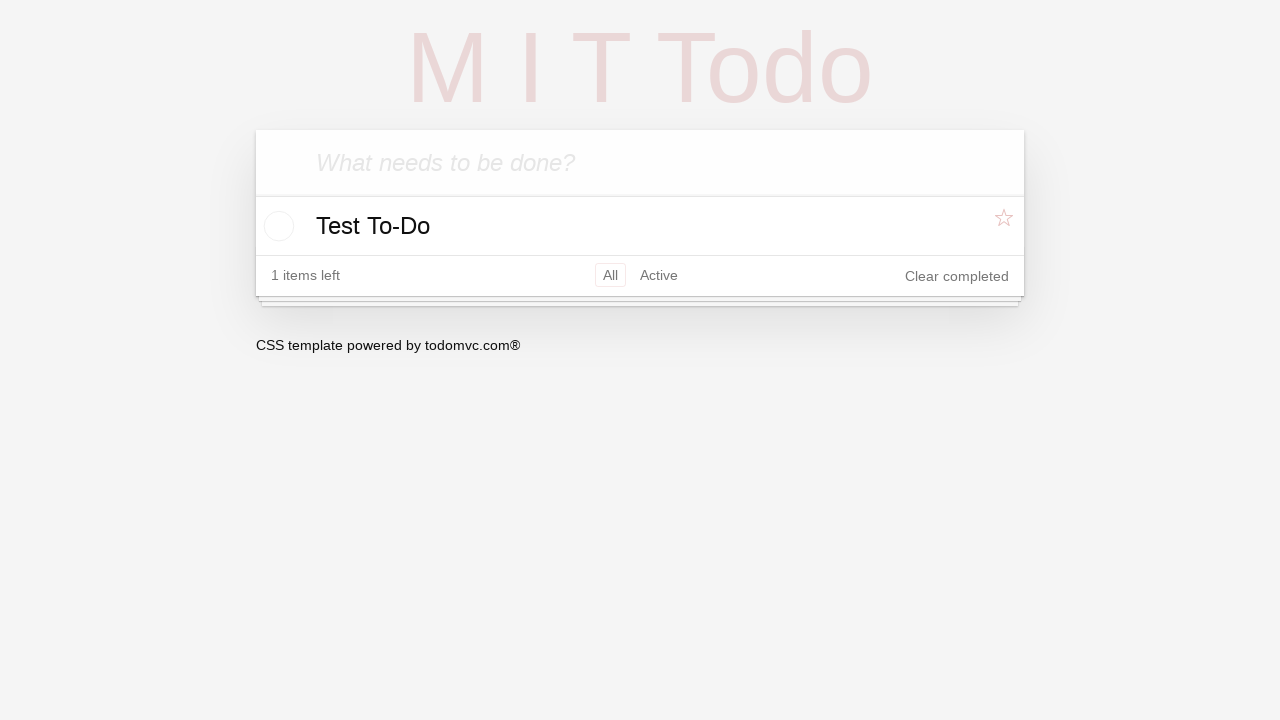

Filtered for the 'Test To-Do' todo item
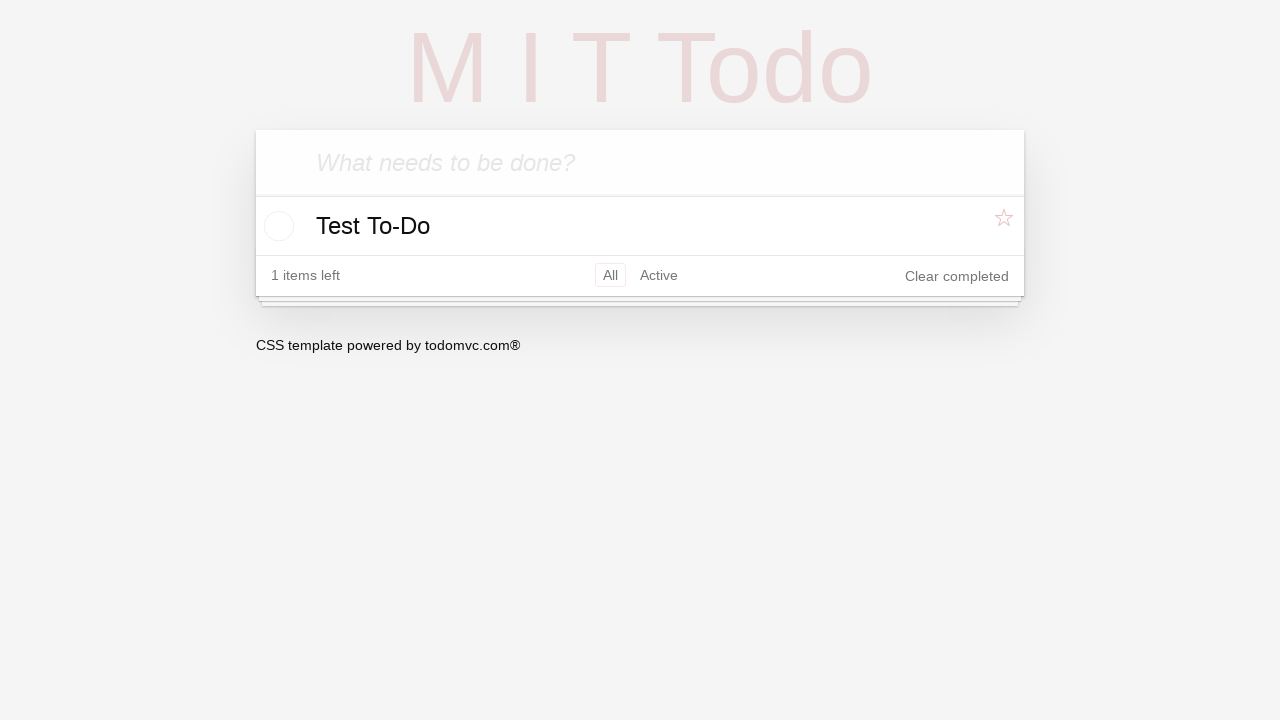

Clicked the star icon to mark the todo as highlighted at (1006, 225) on li.todo >> internal:has-text="Test To-Do"i >> .star
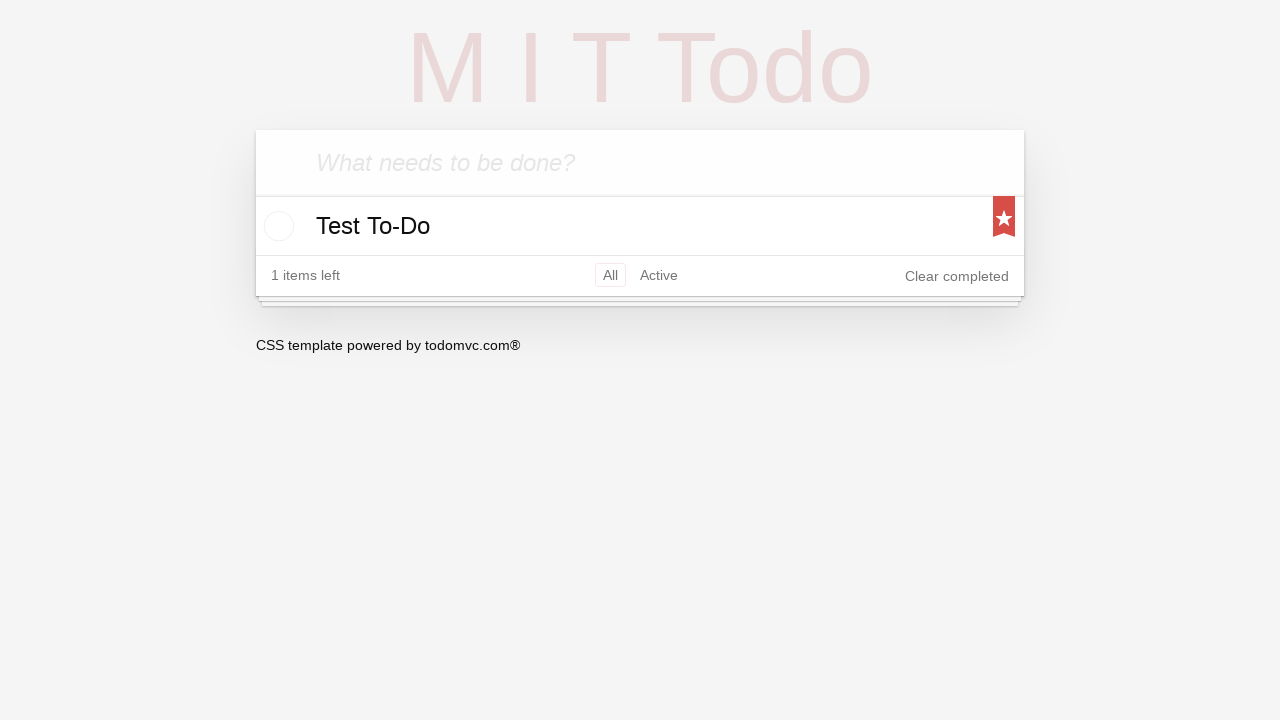

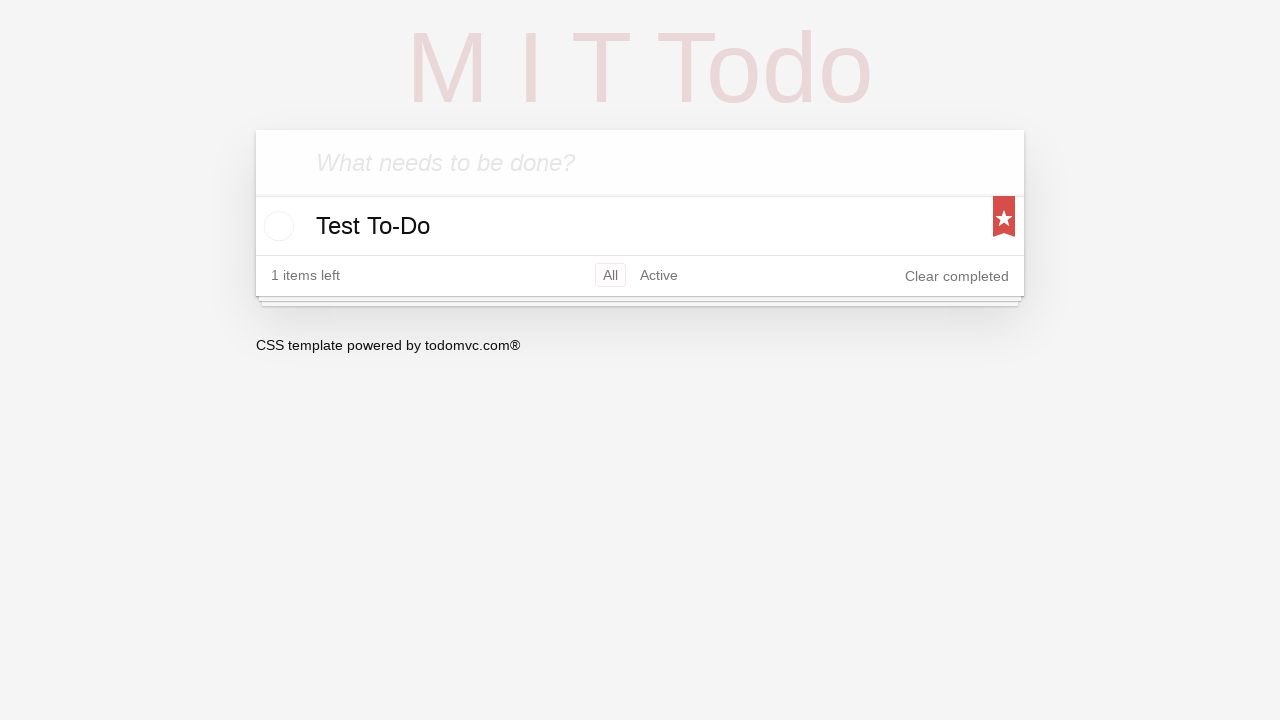